Tests that the past page shows 30 items

Starting URL: https://news.ycombinator.com

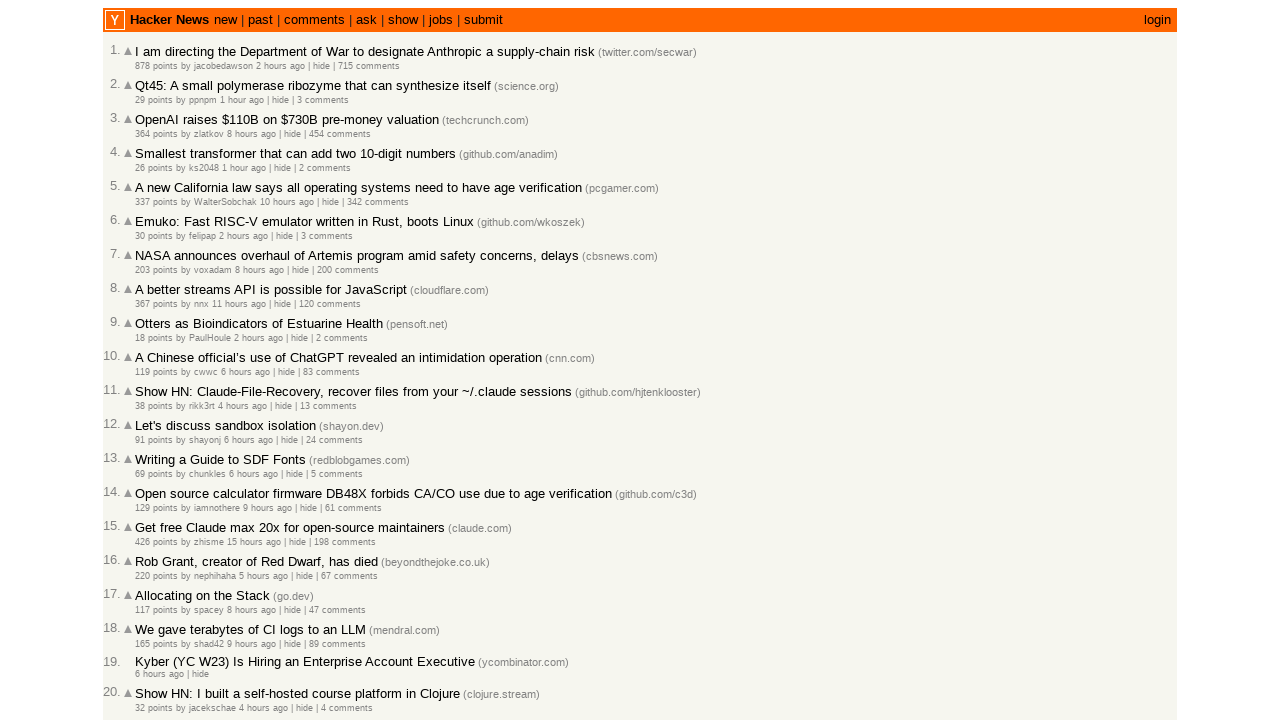

Clicked 'past' link to navigate to past page at (260, 20) on a:has-text('past')
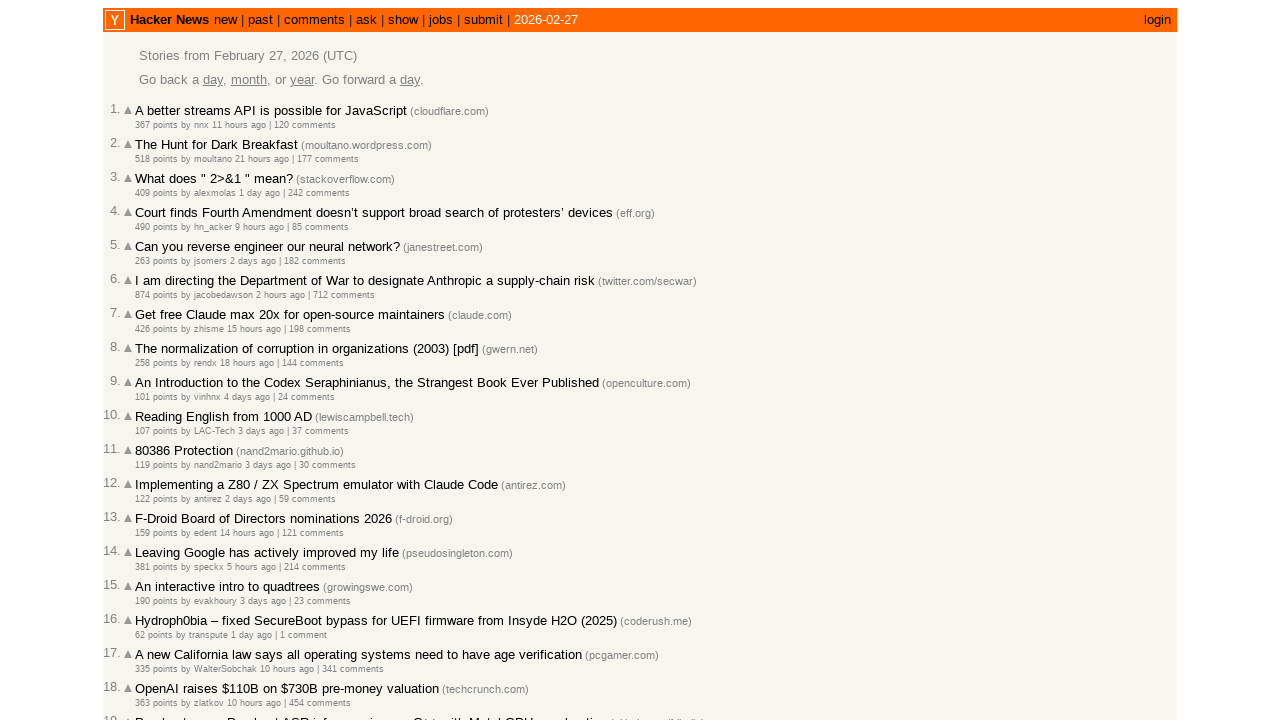

Waited for article titles to load
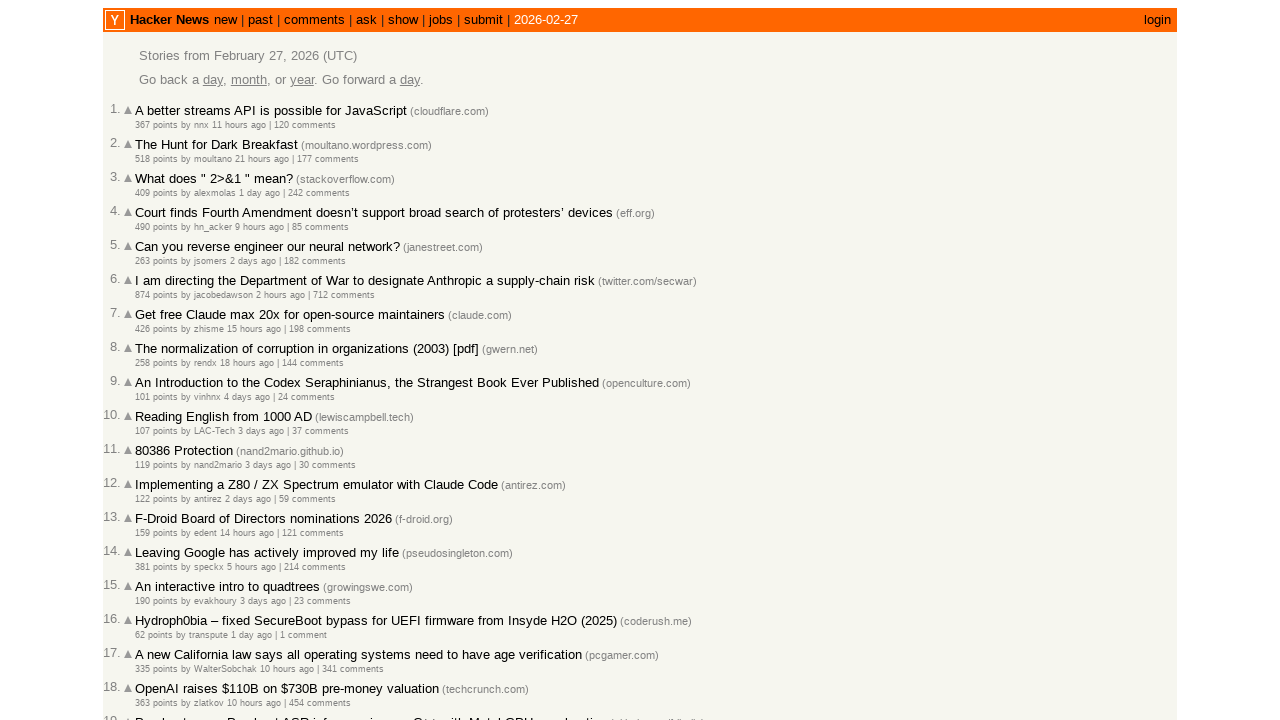

Counted articles on past page: 30 items found
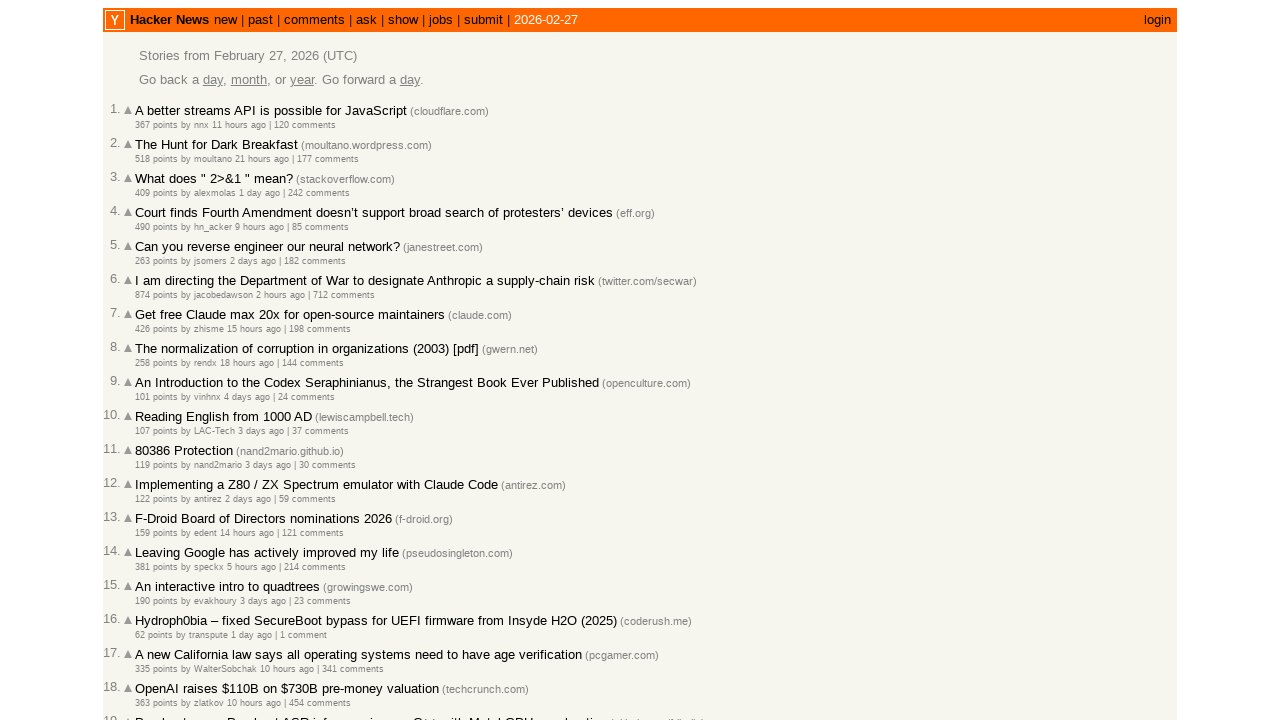

Verified that past page displays exactly 30 items
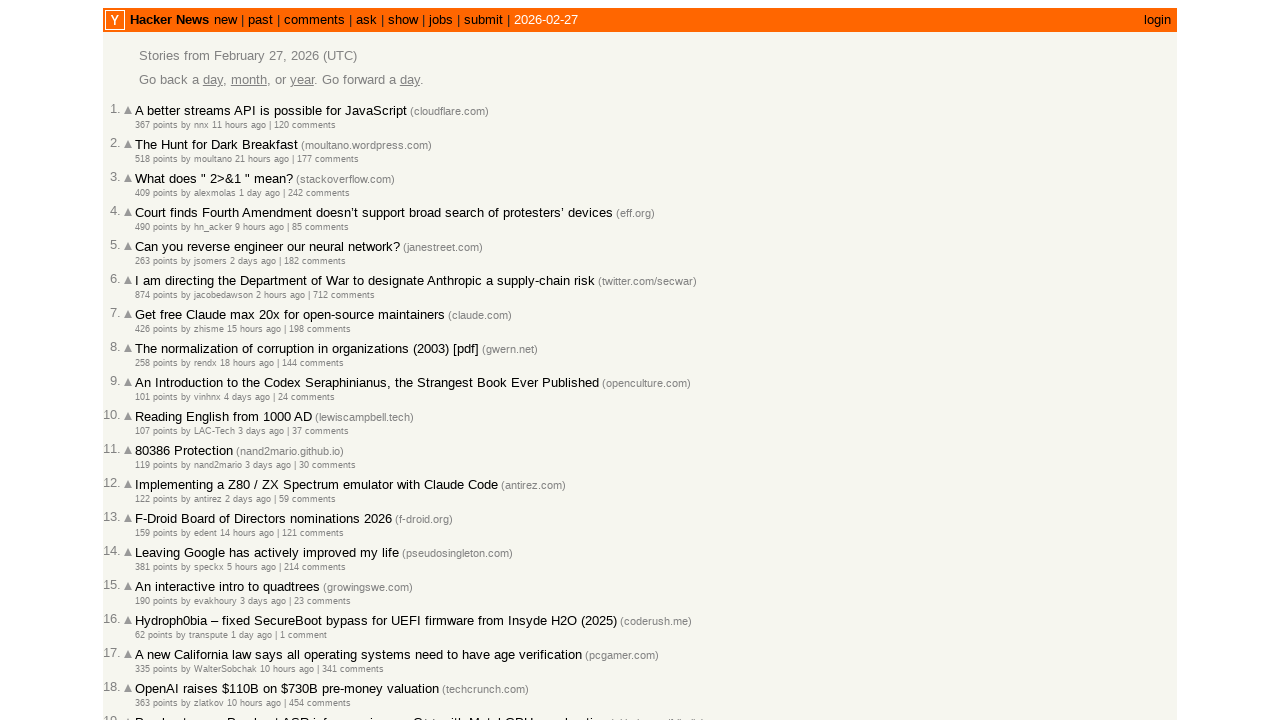

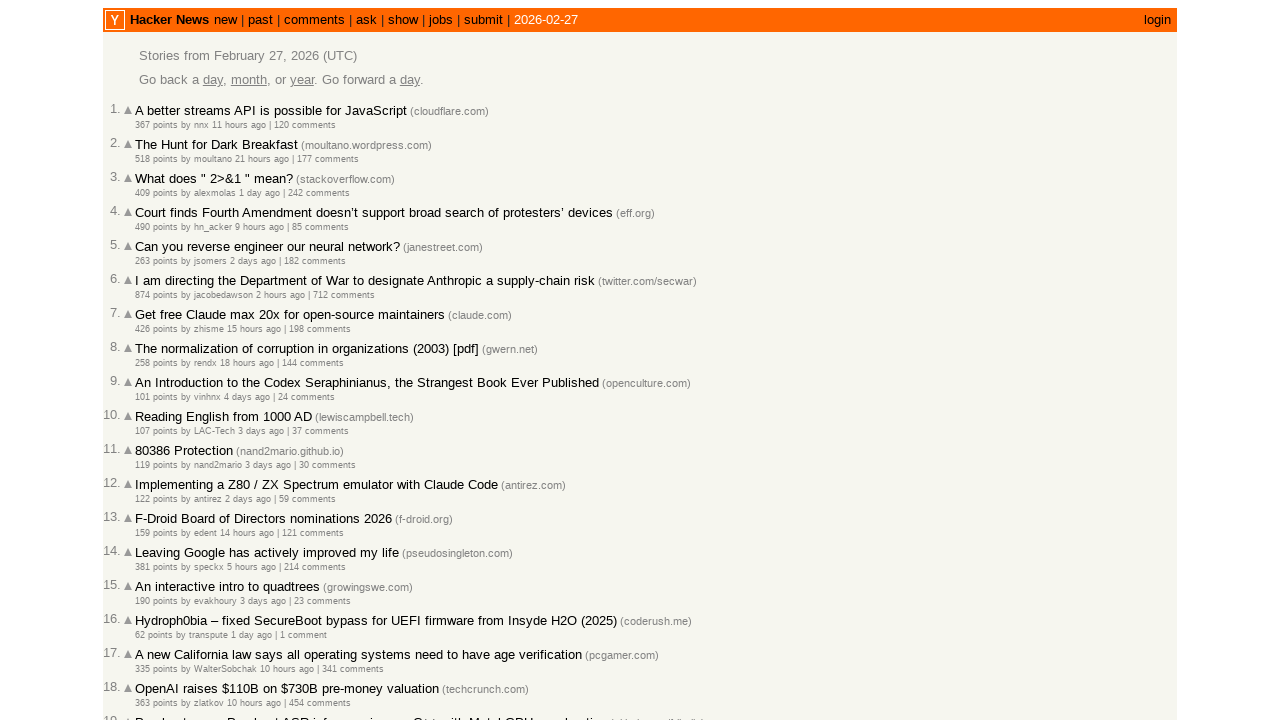